Fills out a complete student registration form including personal details, date of birth, subjects, hobbies, address, and state/city selection, then verifies the submission was successful.

Starting URL: https://demoqa.com/automation-practice-form

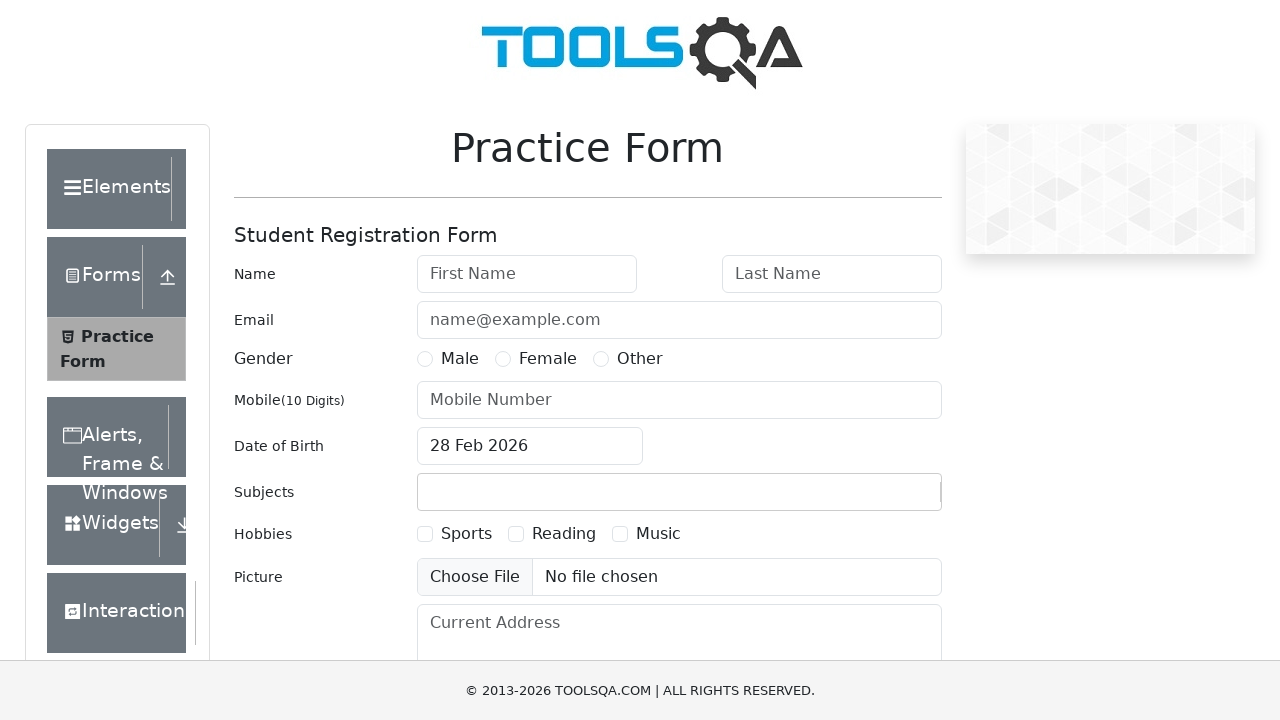

Waited for student registration form to load
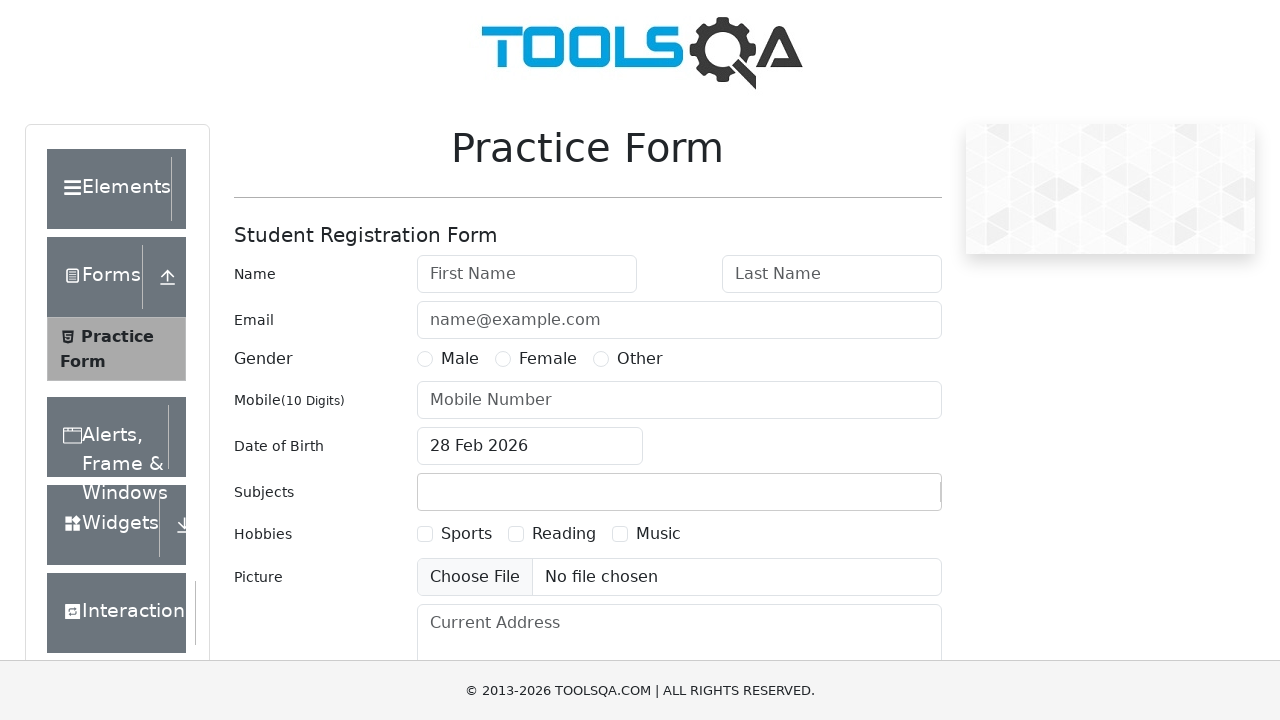

Verified 'Student Registration Form' title is displayed
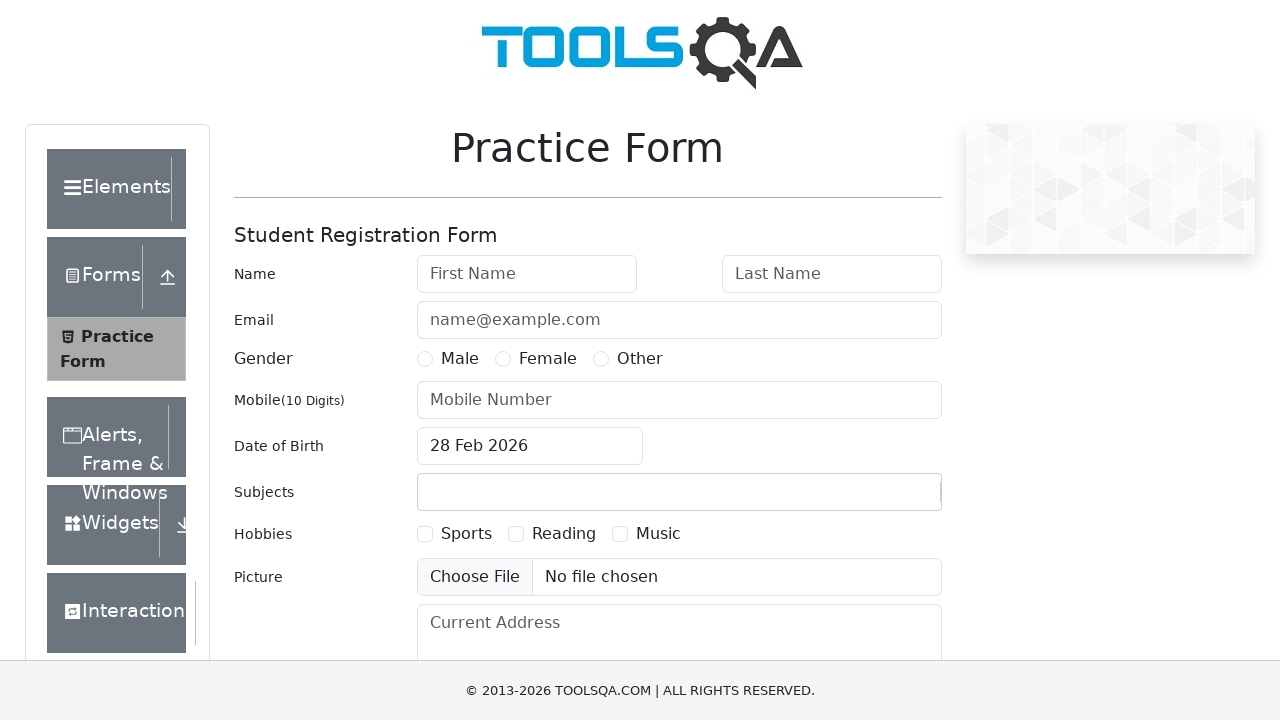

Filled in first name: Danny on #firstName
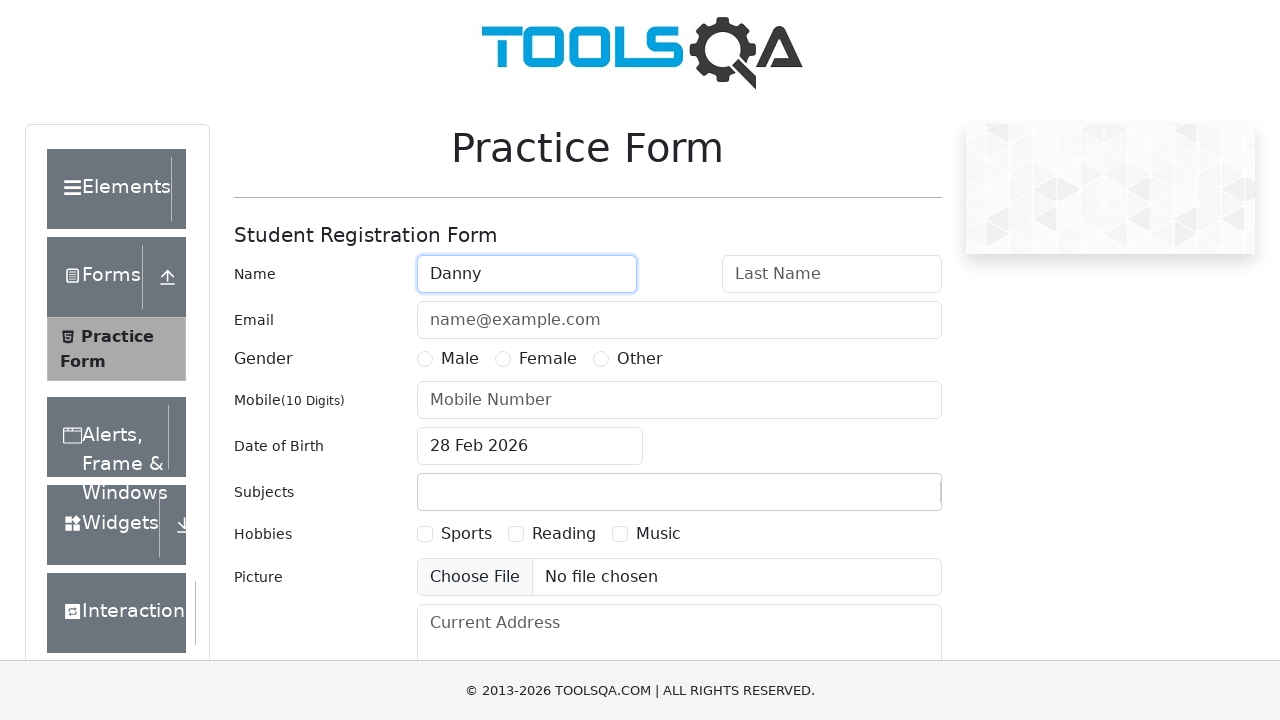

Filled in last name: Dan on #lastName
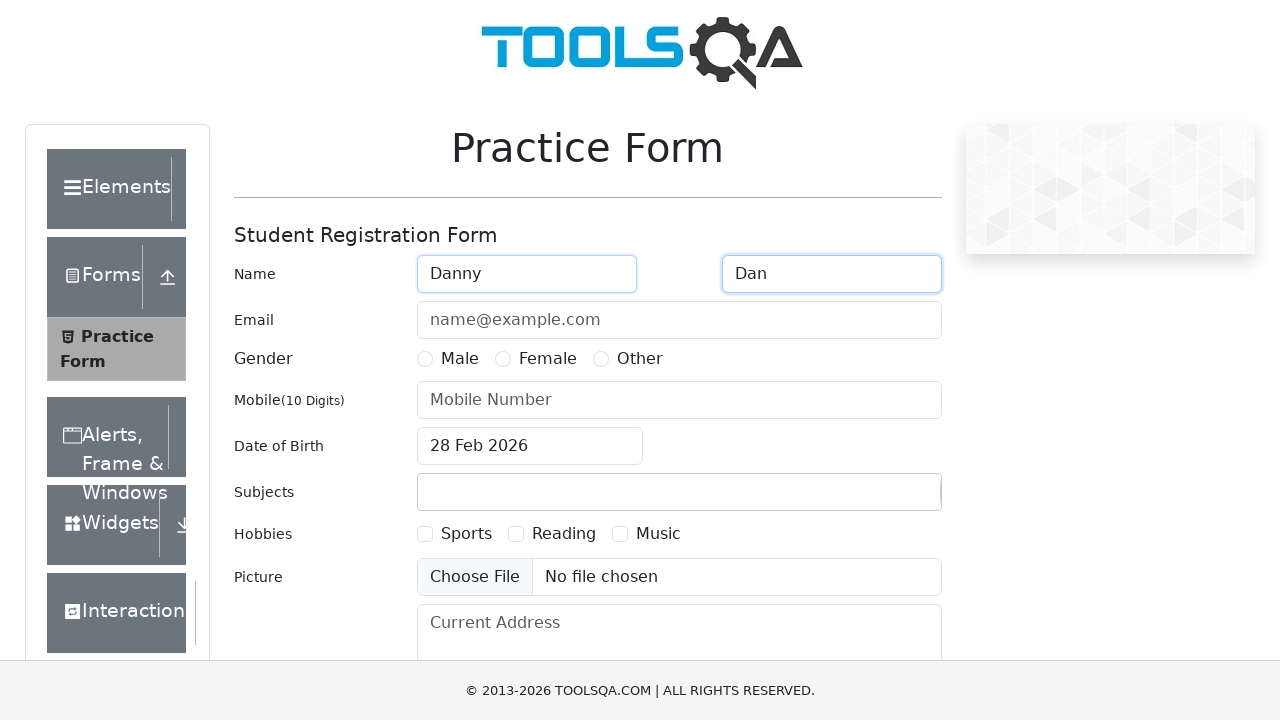

Filled in email: Danny@mail.ru on #userEmail
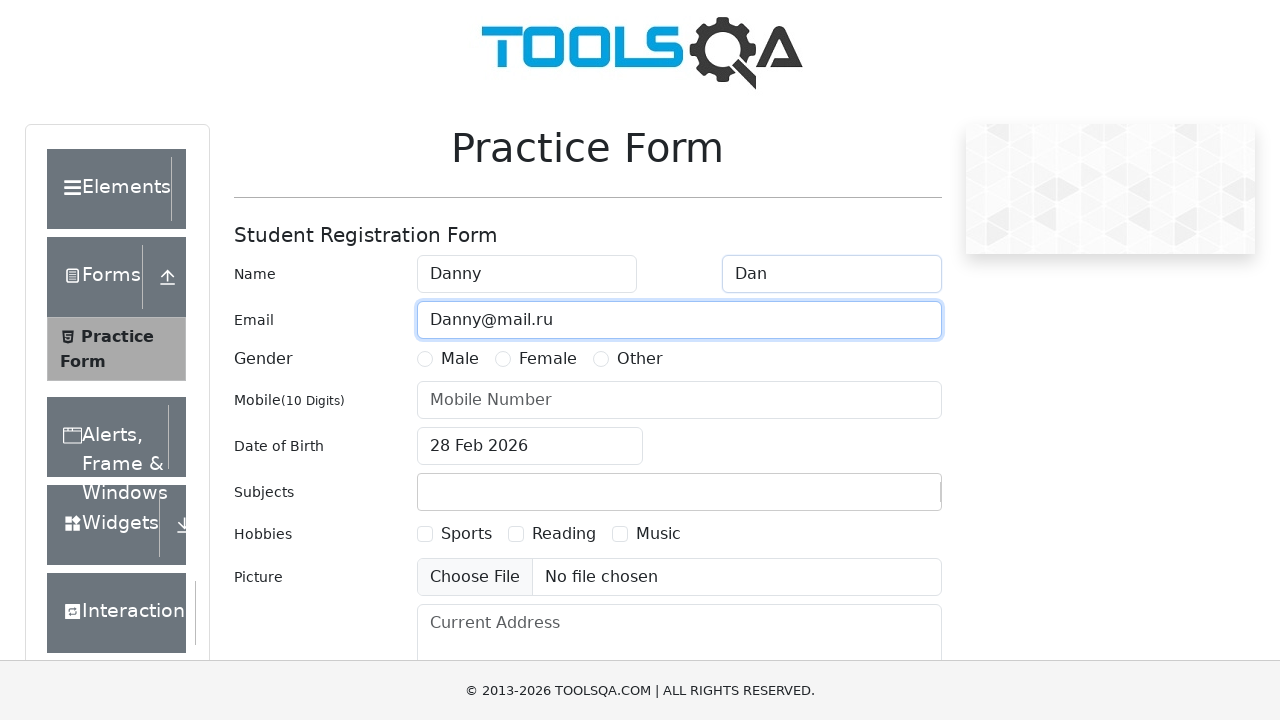

Selected Female gender option at (548, 359) on label[for='gender-radio-2']
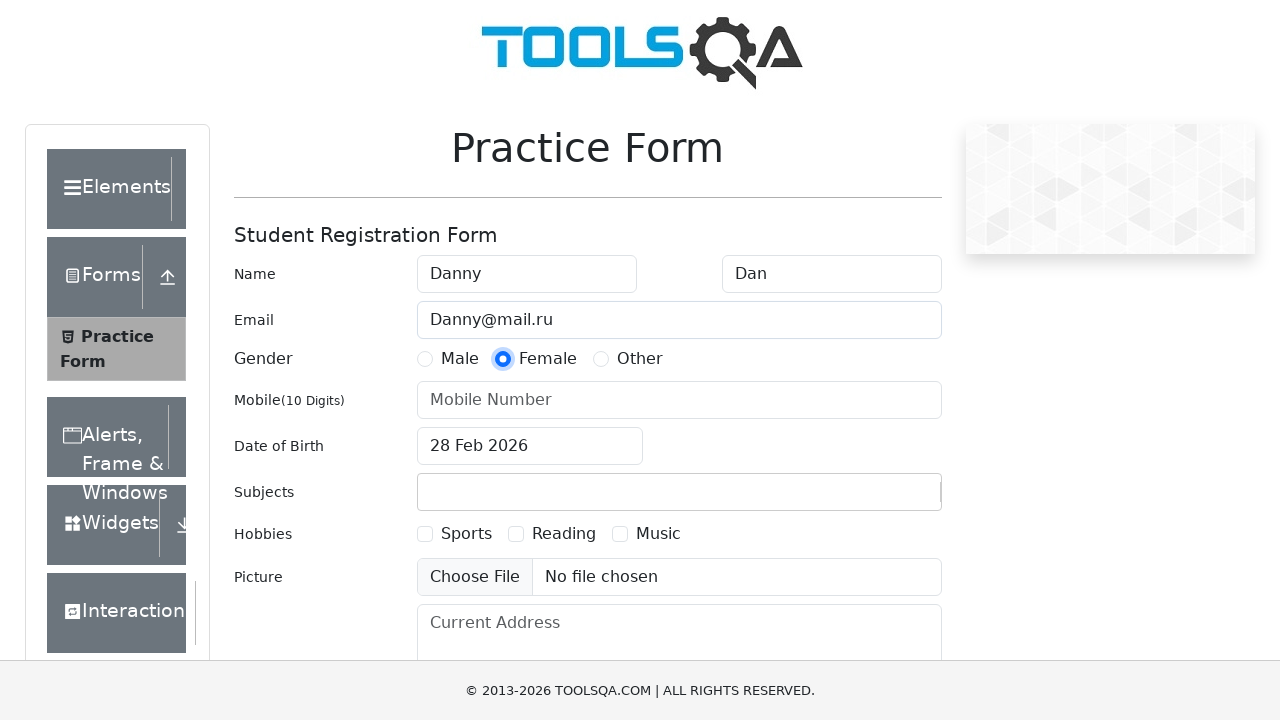

Filled in phone number: 8937170312 on #userNumber
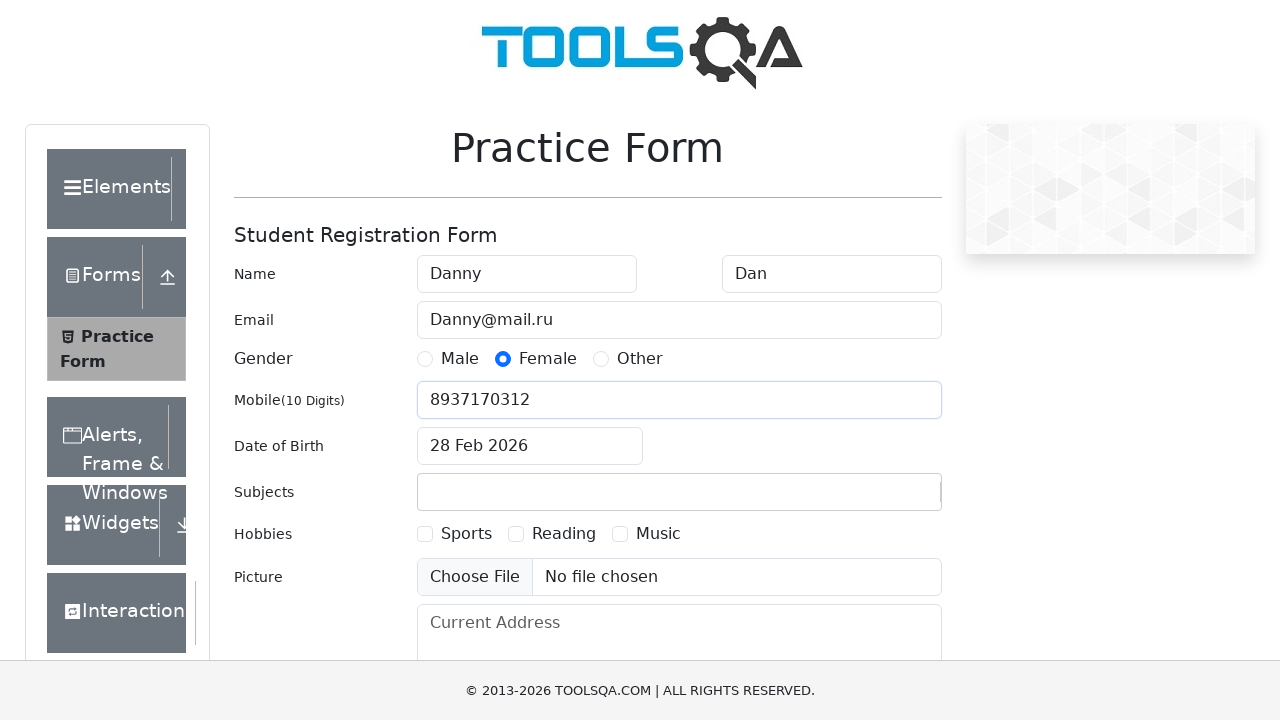

Clicked date of birth input to open date picker at (530, 446) on #dateOfBirthInput
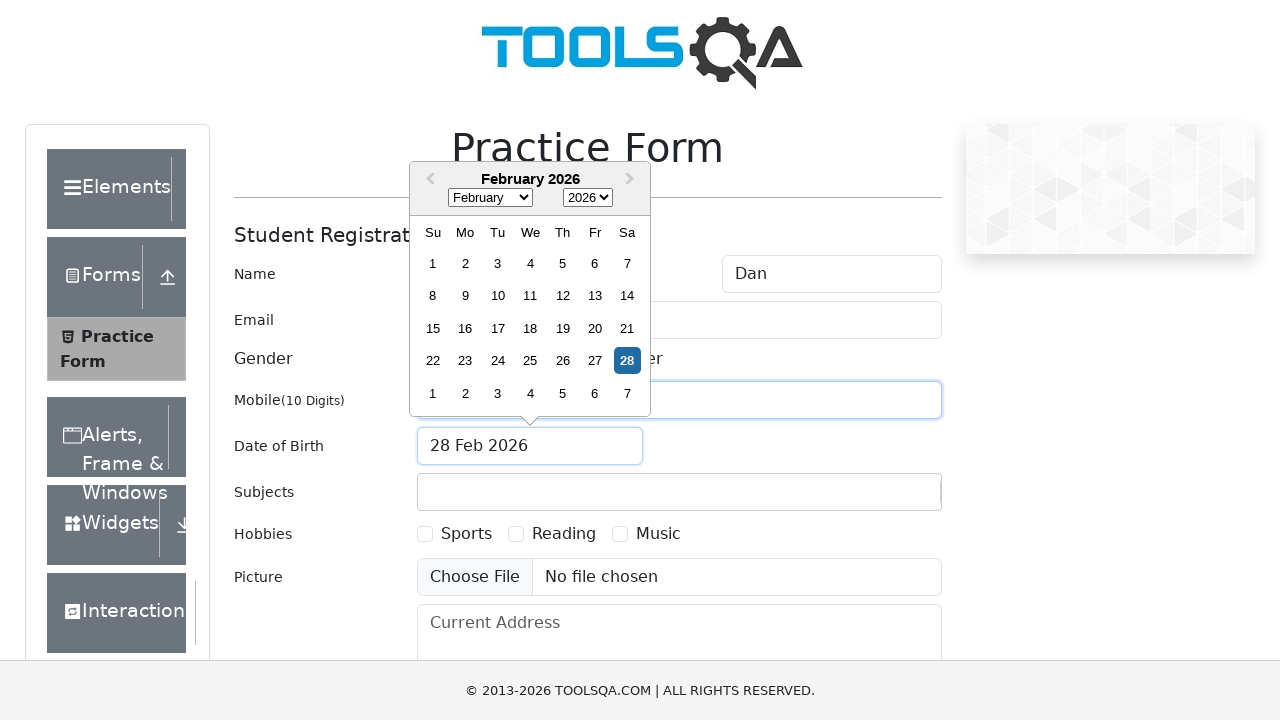

Selected July from month dropdown on .react-datepicker__month-select
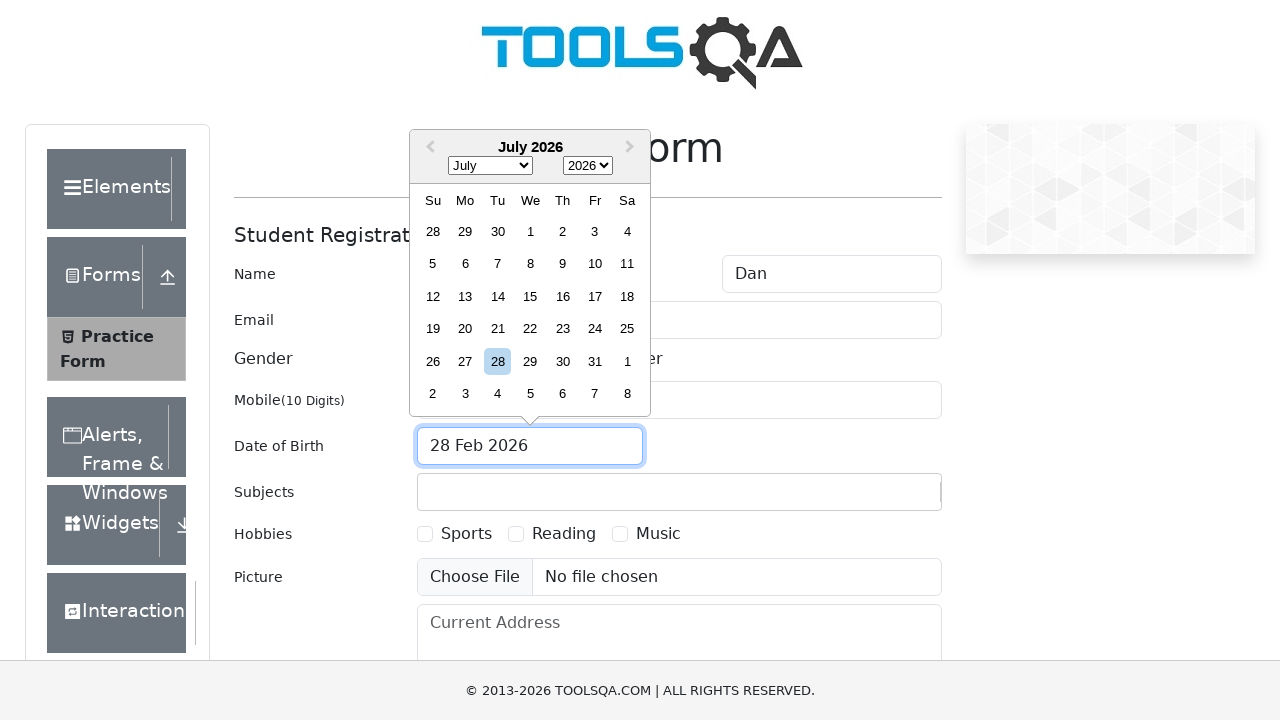

Selected 1988 from year dropdown on .react-datepicker__year-select
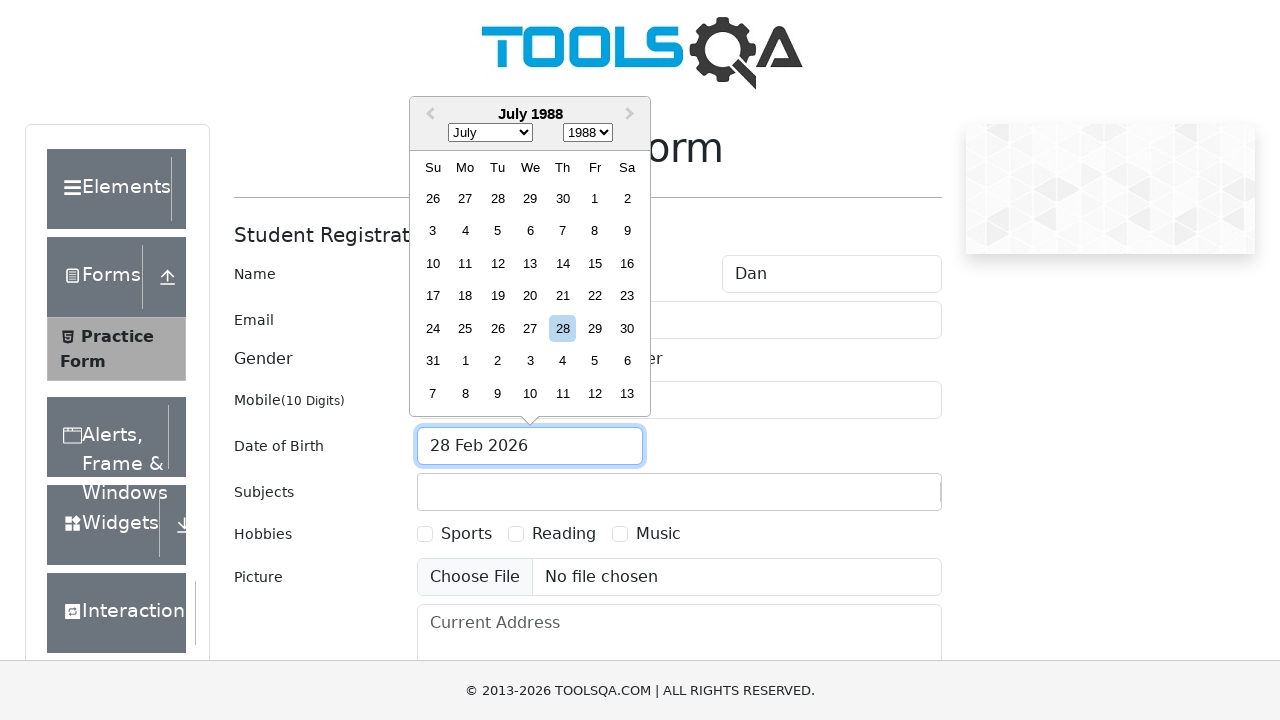

Selected day 29 from date picker at (595, 328) on .react-datepicker__day--029:not(.react-datepicker__day--outside-month)
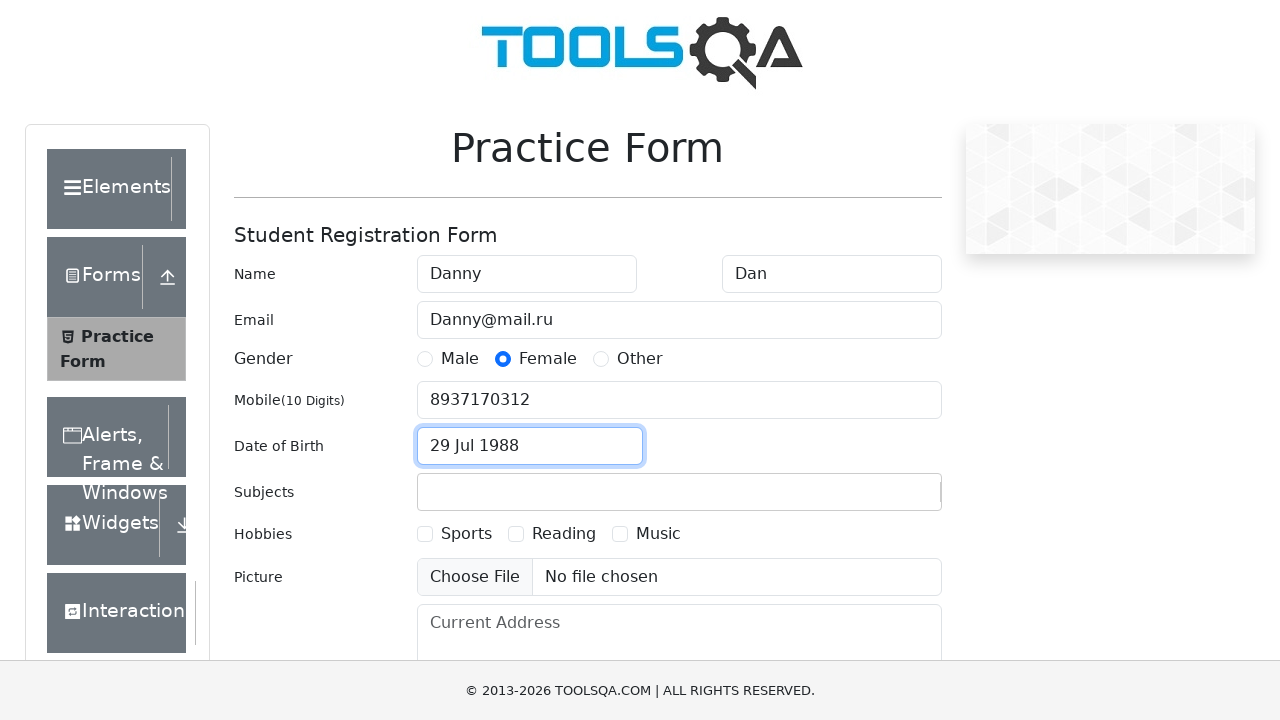

Filled in subject: history on #subjectsInput
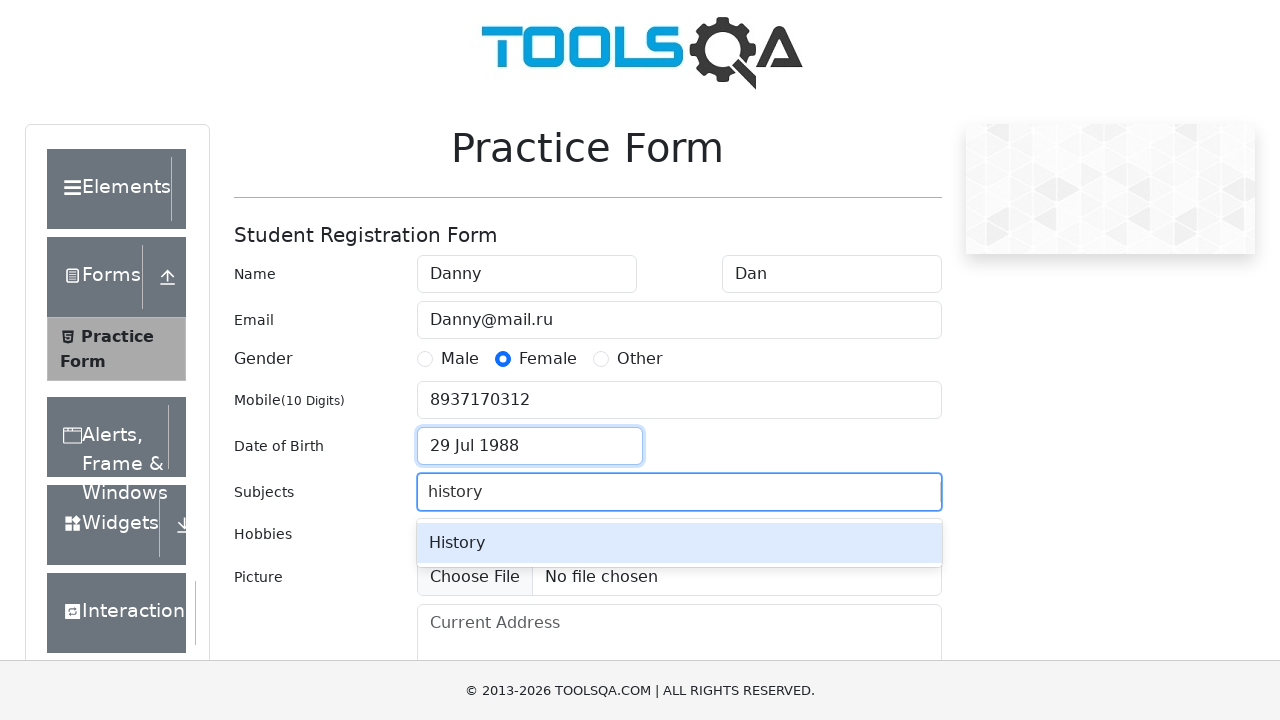

Pressed Enter to confirm subject selection on #subjectsInput
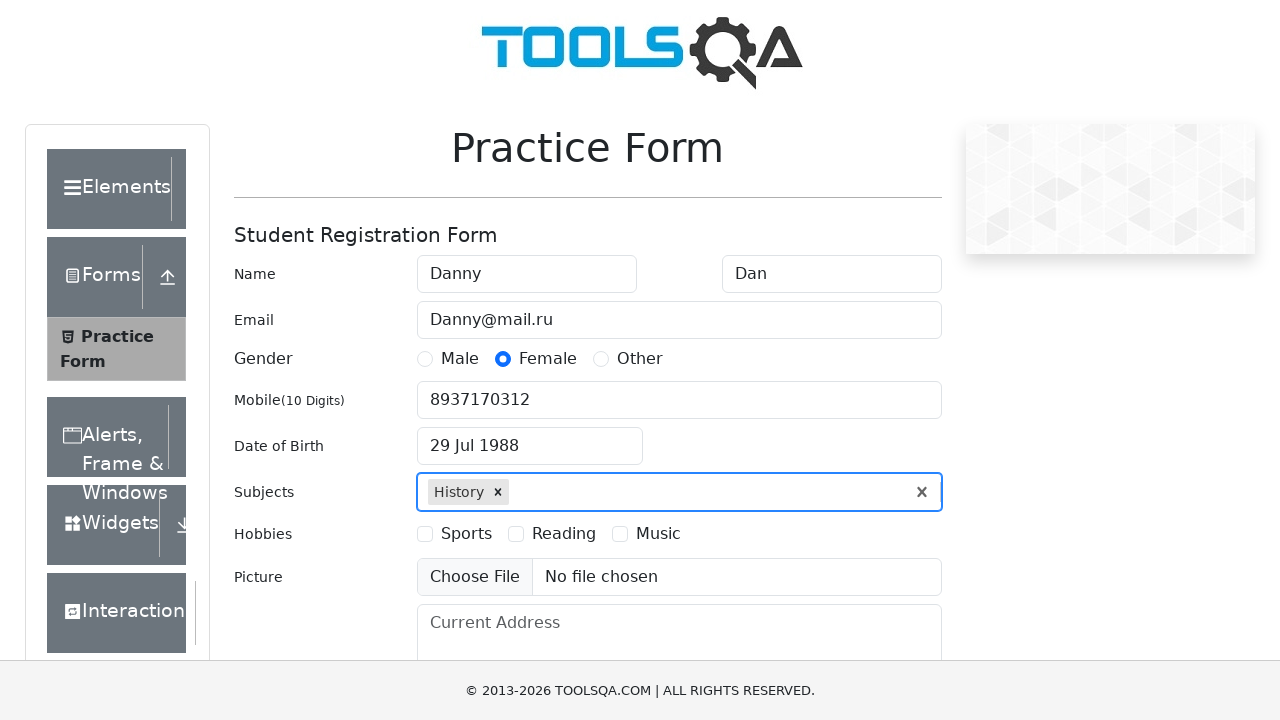

Selected Sports hobby checkbox at (466, 534) on label[for='hobbies-checkbox-1']
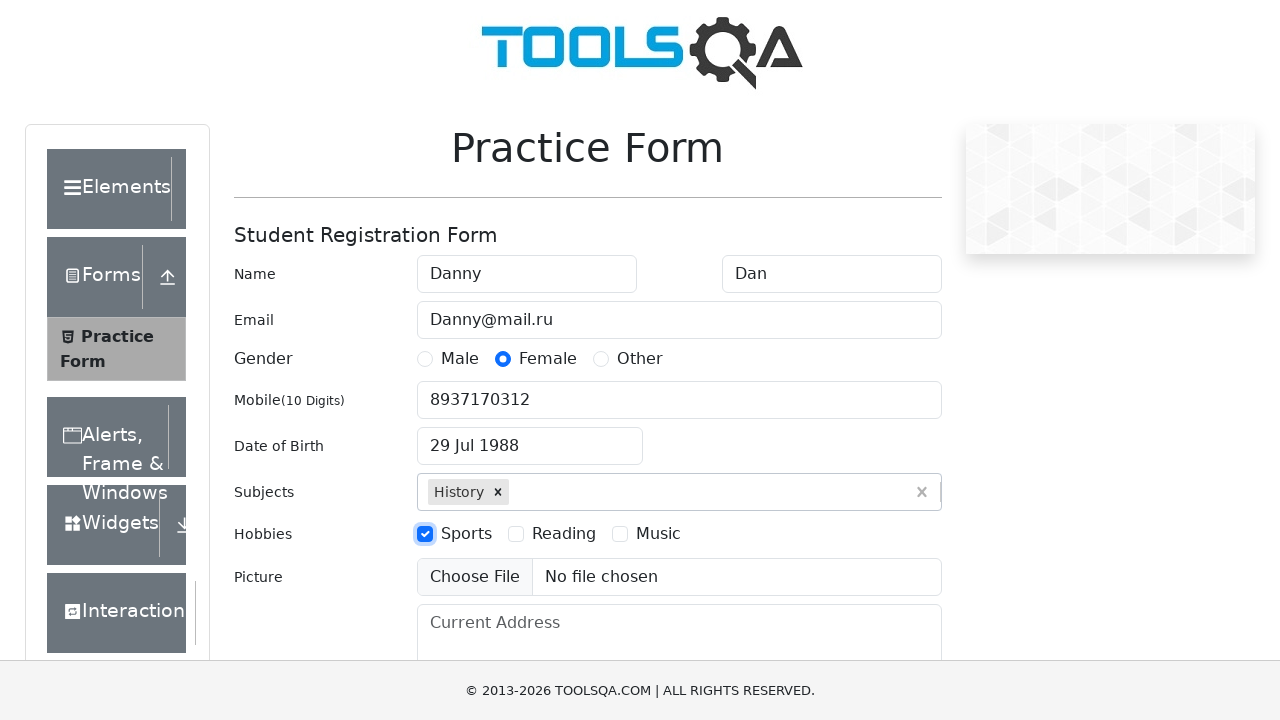

Filled in current address: Наметкина on #currentAddress
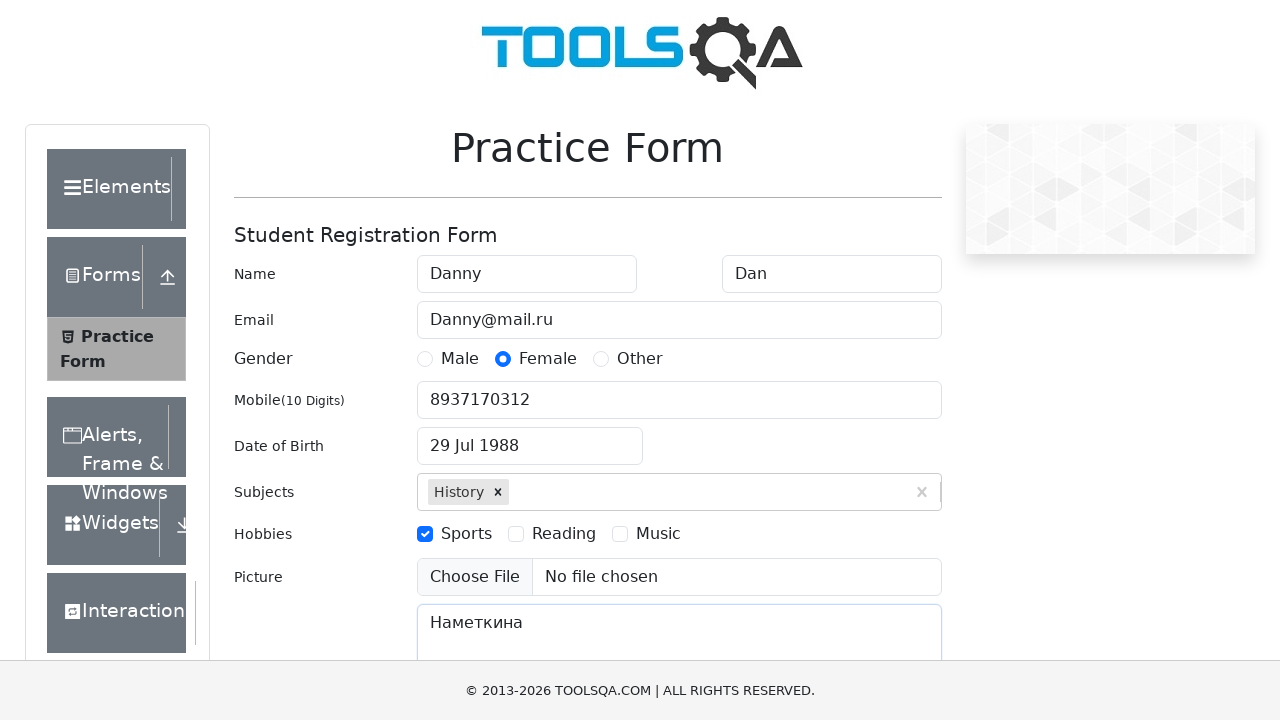

Scrolled state dropdown into view
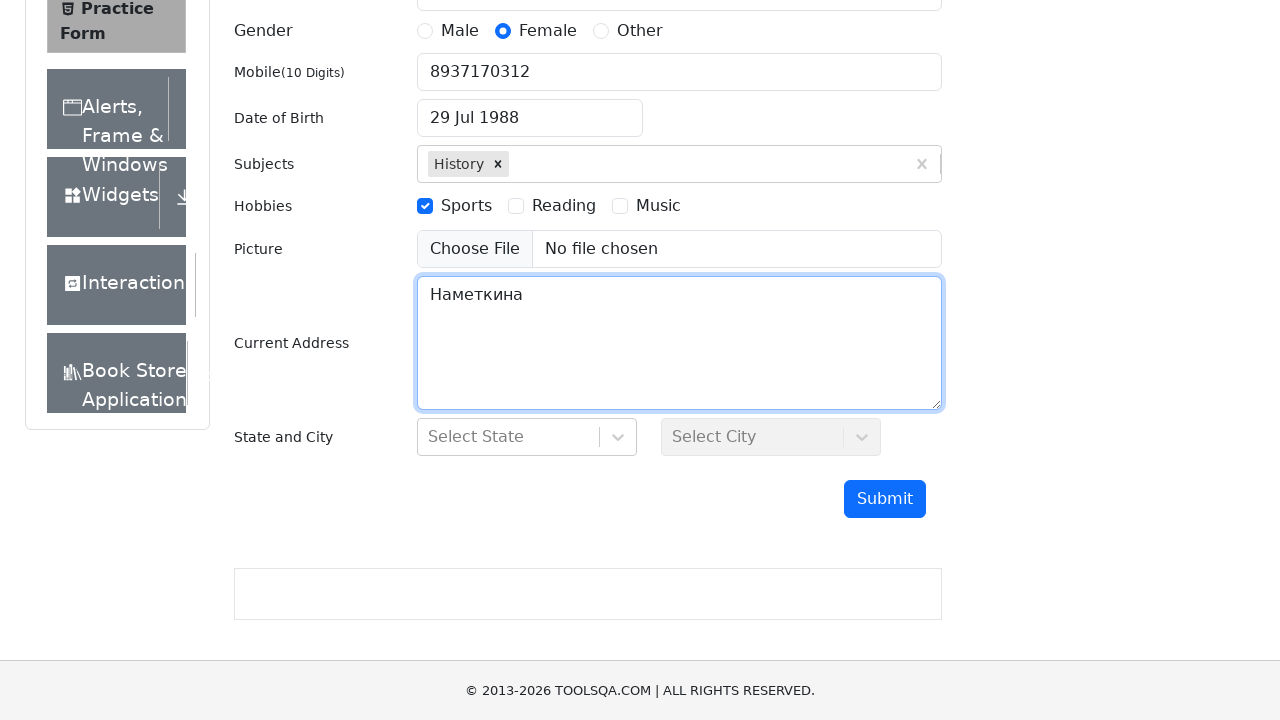

Clicked state dropdown to open it at (527, 437) on #state
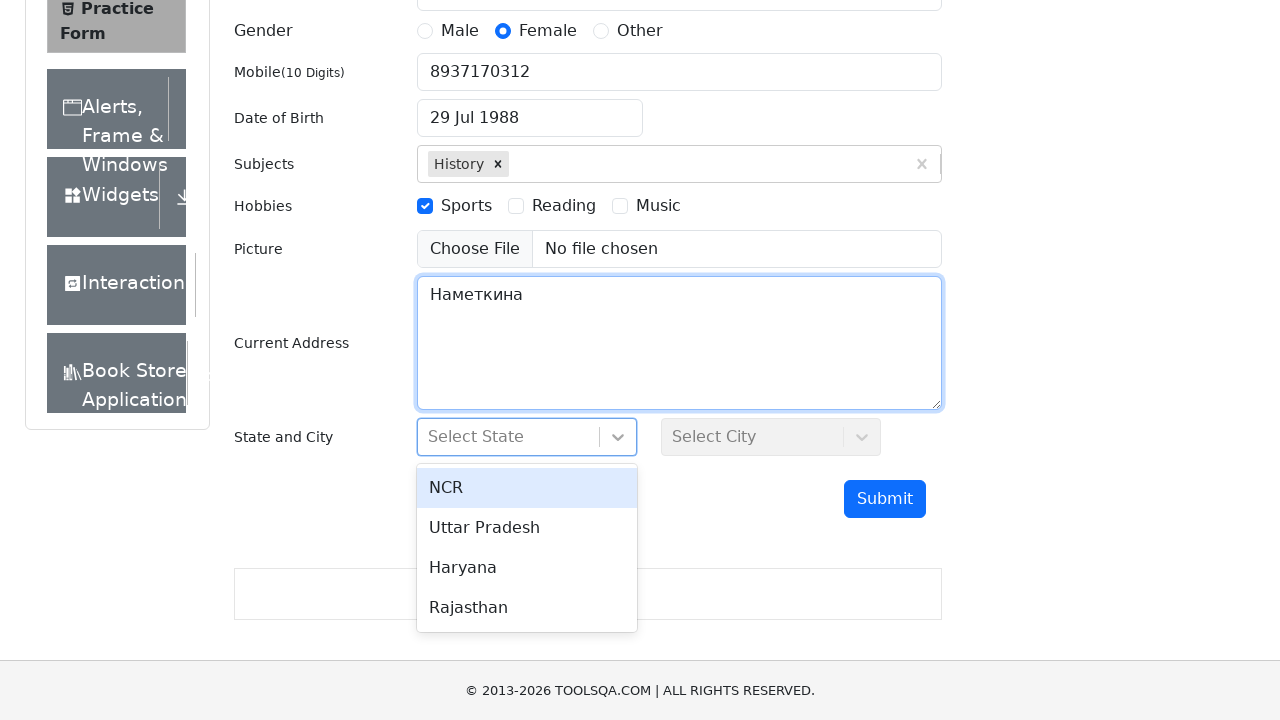

Selected Uttar Pradesh from state dropdown at (527, 528) on #stateCity-wrapper >> text=Uttar Pradesh
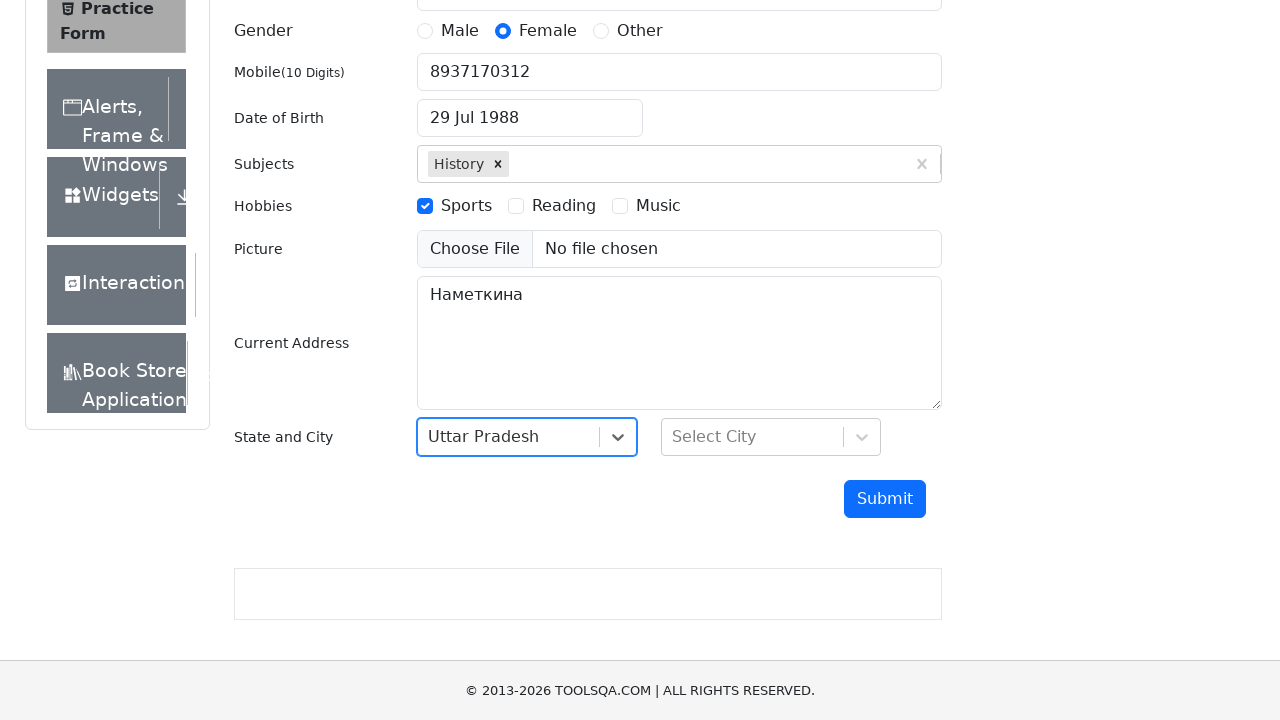

Clicked city dropdown to open it at (771, 437) on #city
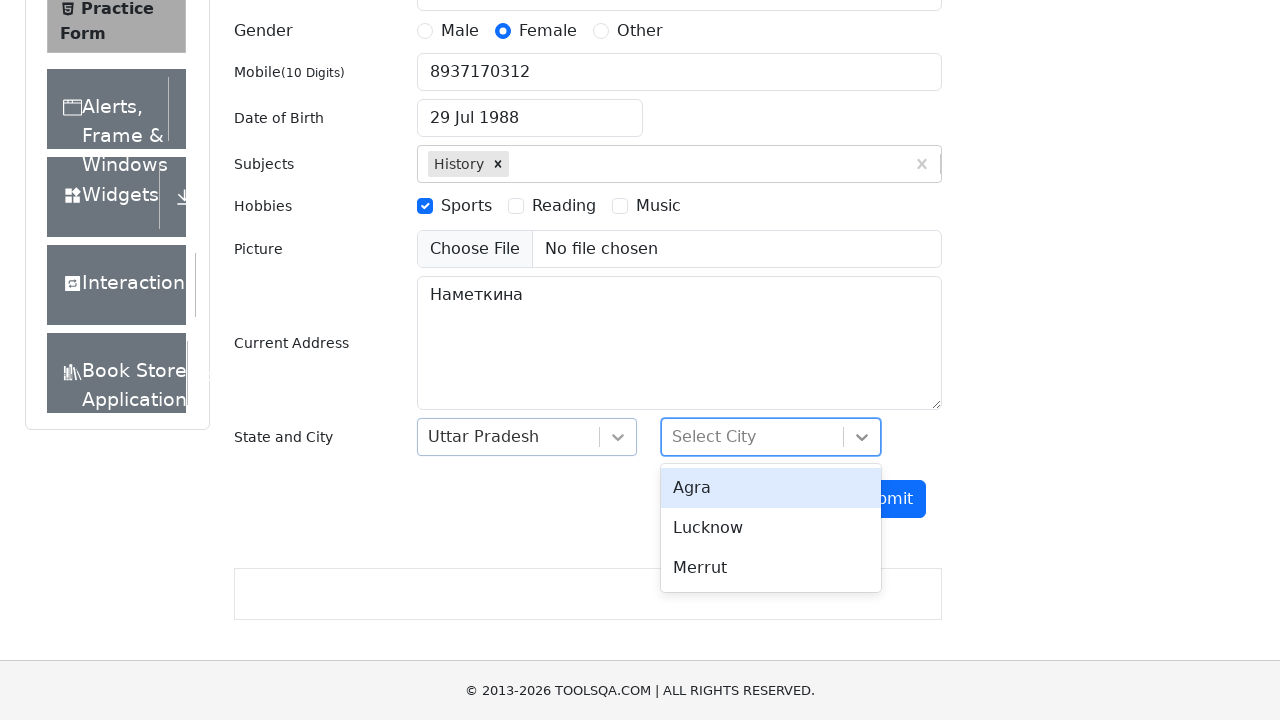

Selected Lucknow from city dropdown at (771, 528) on #stateCity-wrapper >> text=Lucknow
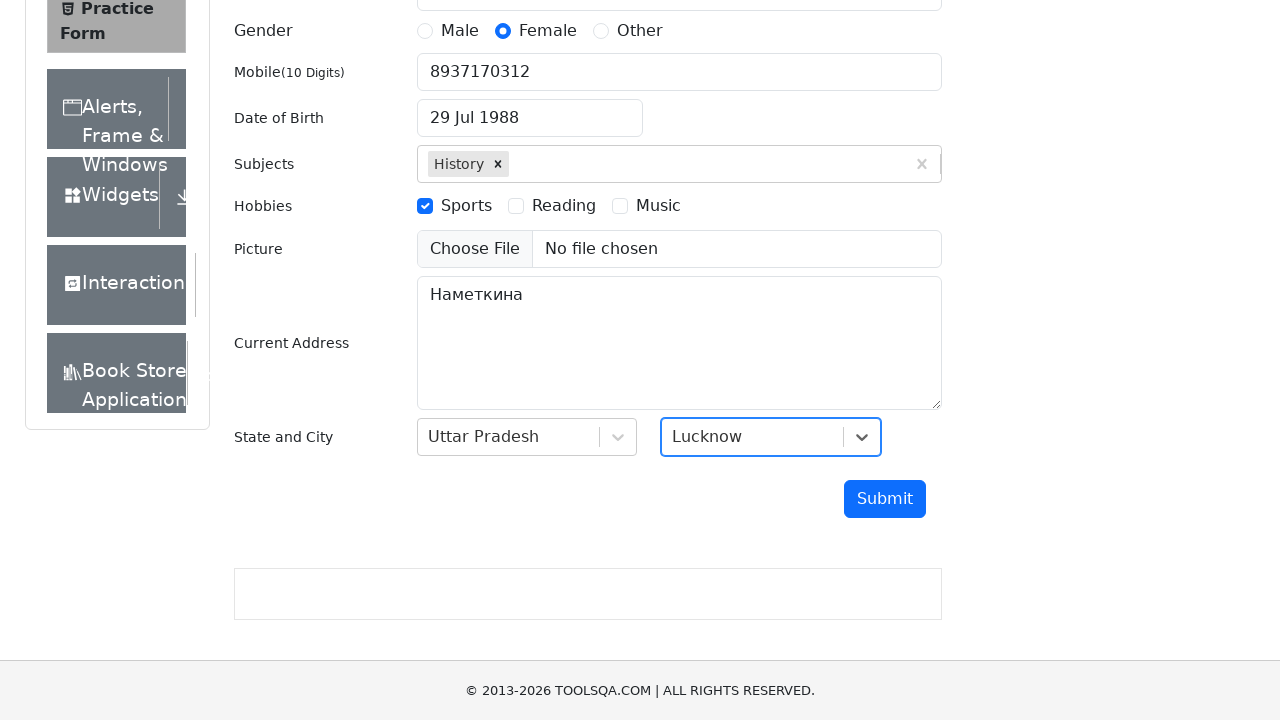

Scrolled submit button into view
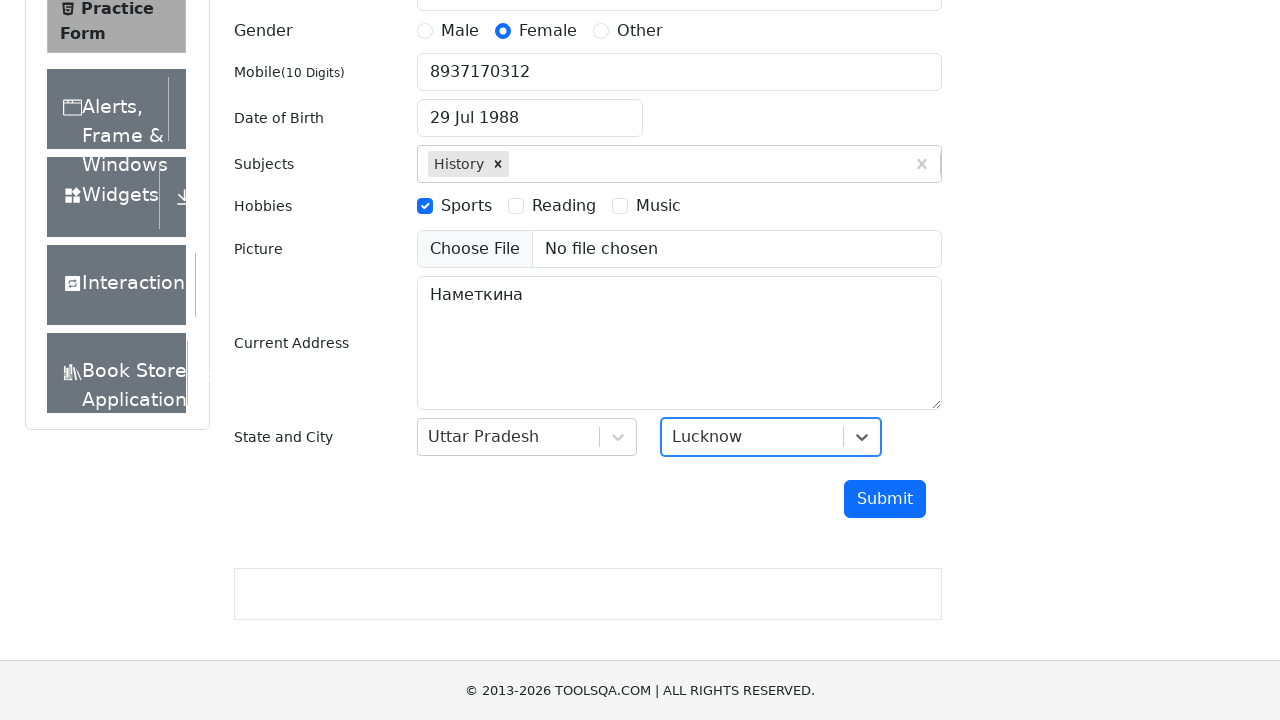

Clicked submit button to submit the form at (885, 499) on #submit
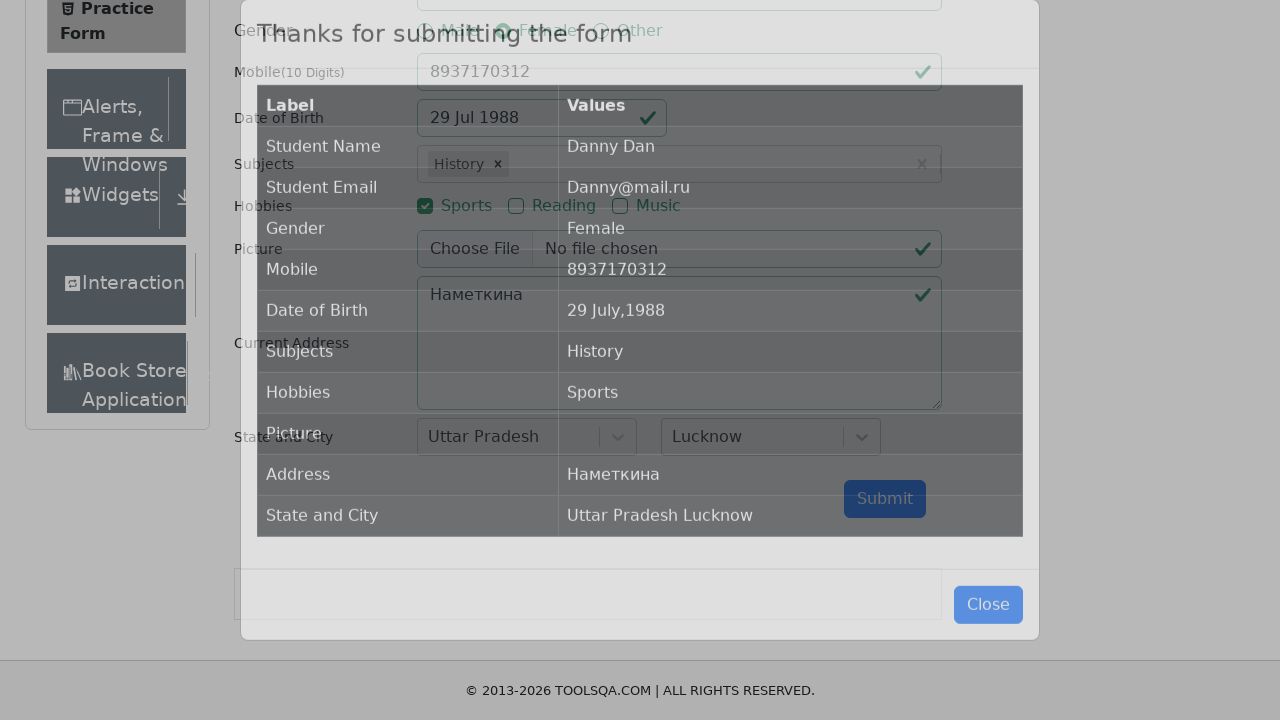

Waited for success modal to appear
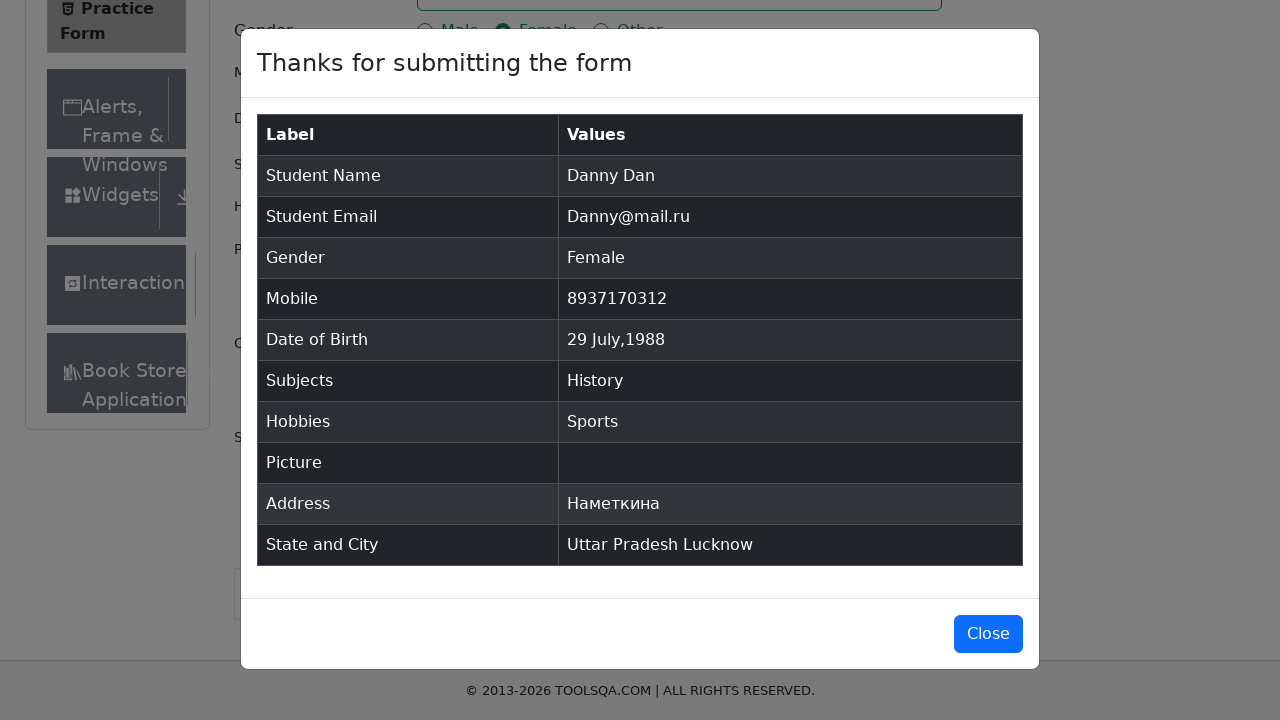

Verified 'Thanks for submitting the form' message in modal
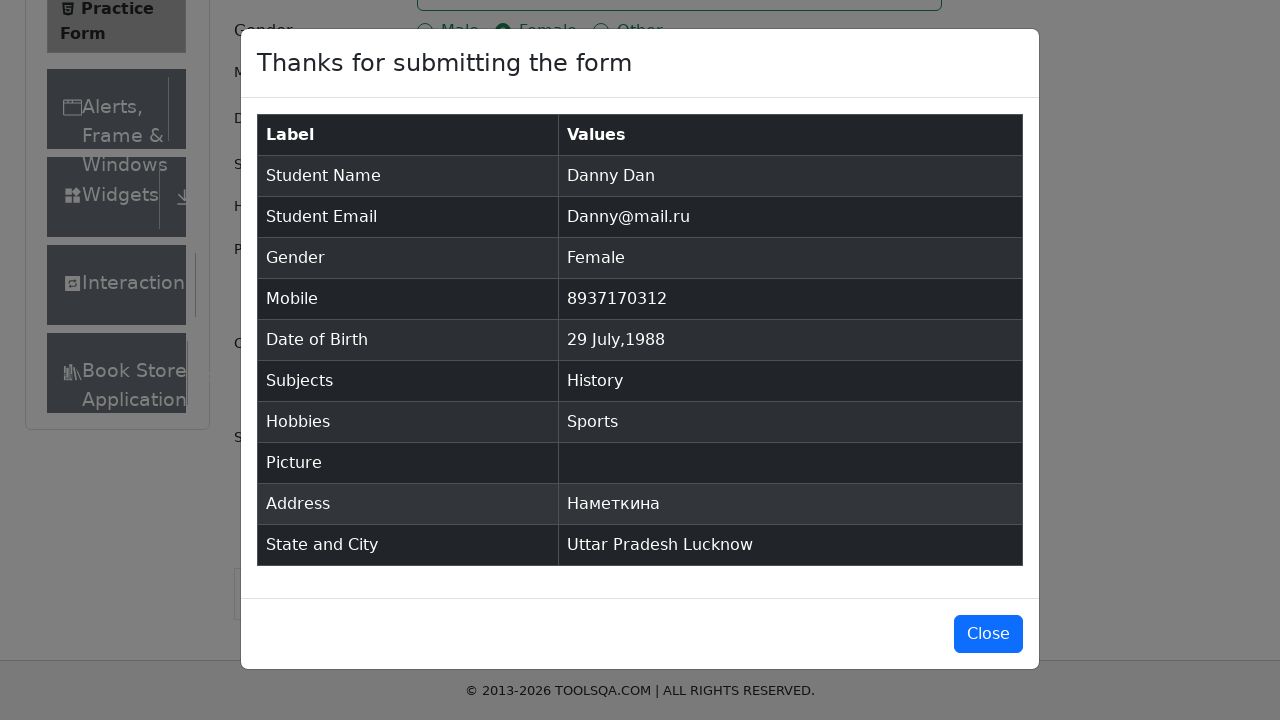

Retrieved submitted data from table
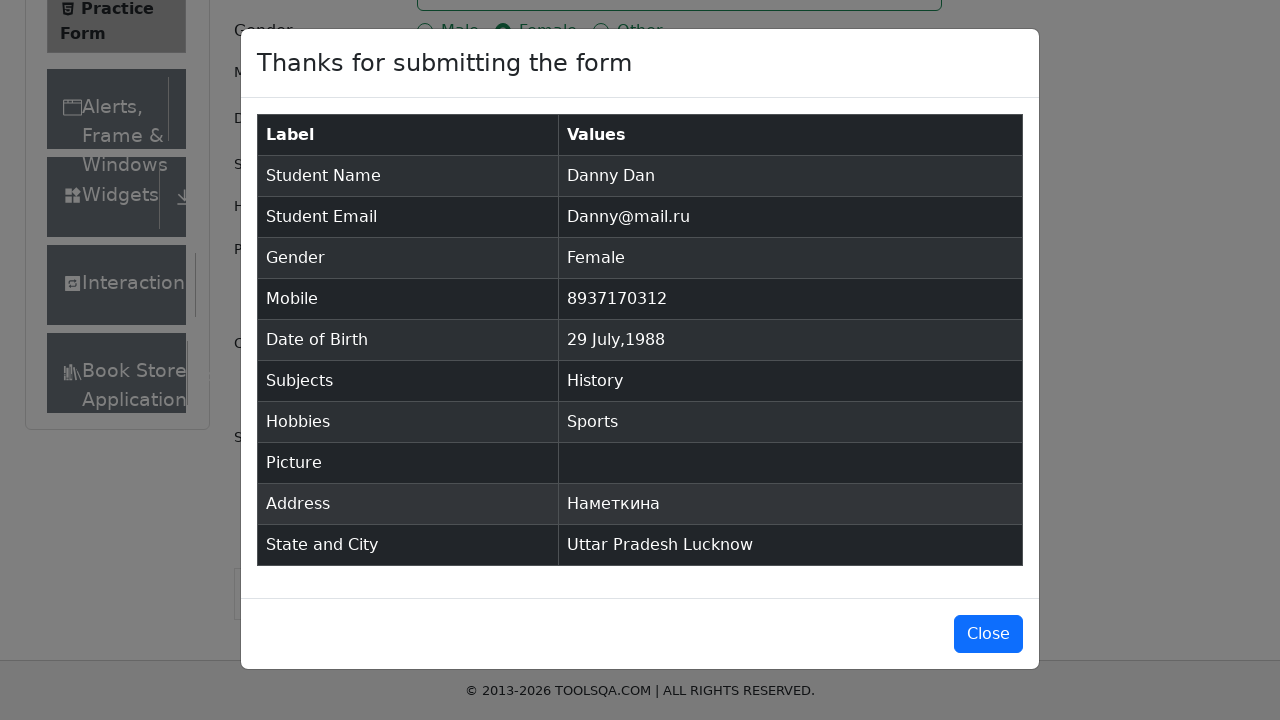

Verified 'Danny' appears in submission table
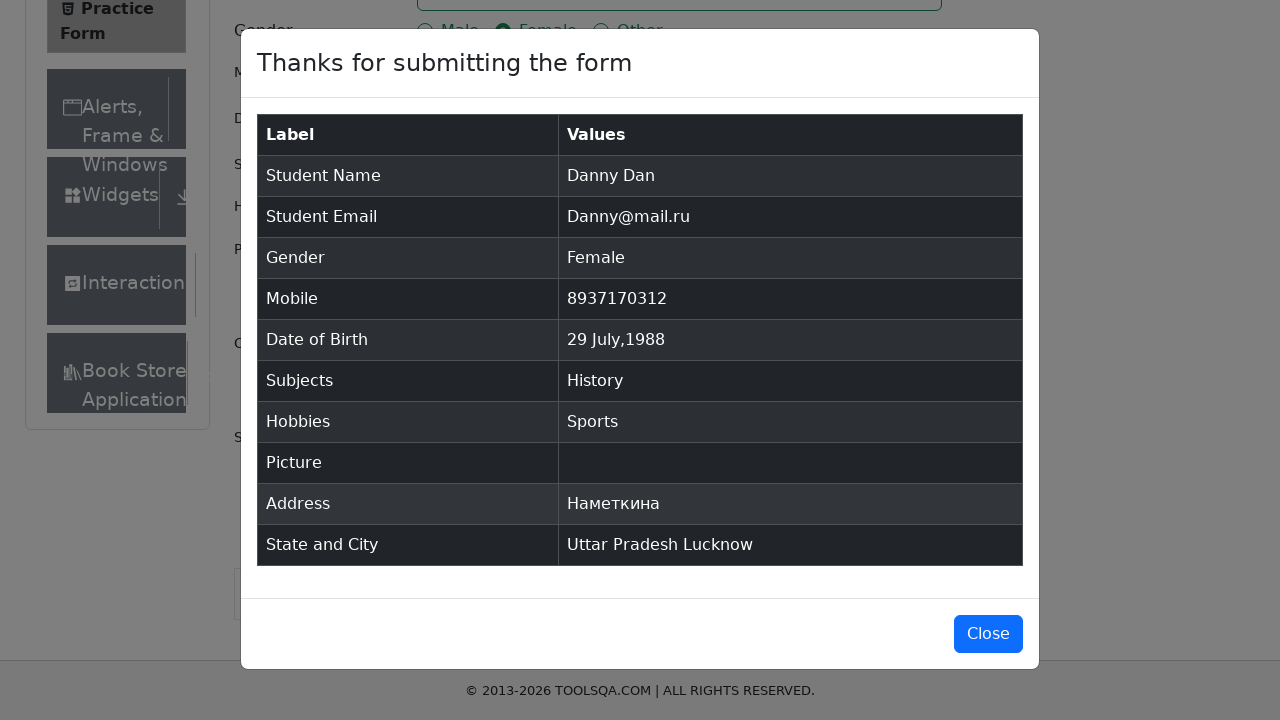

Verified 'Dan' appears in submission table
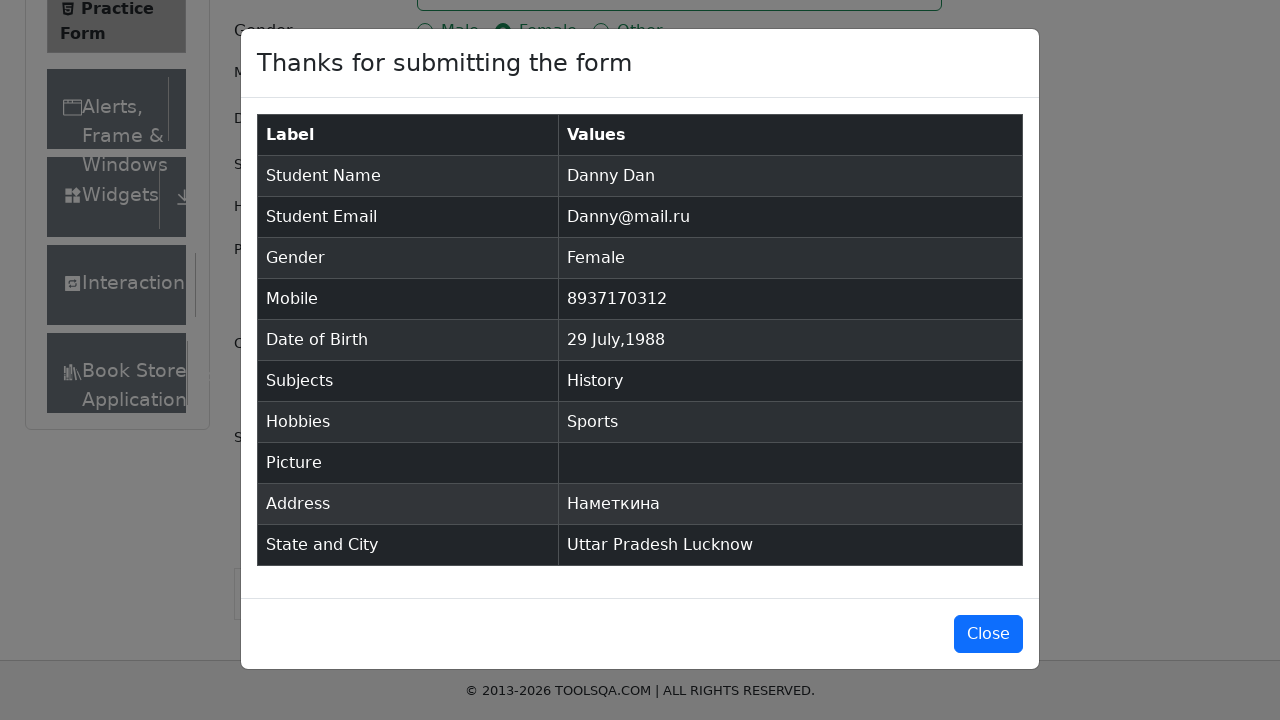

Verified 'Danny@mail.ru' appears in submission table
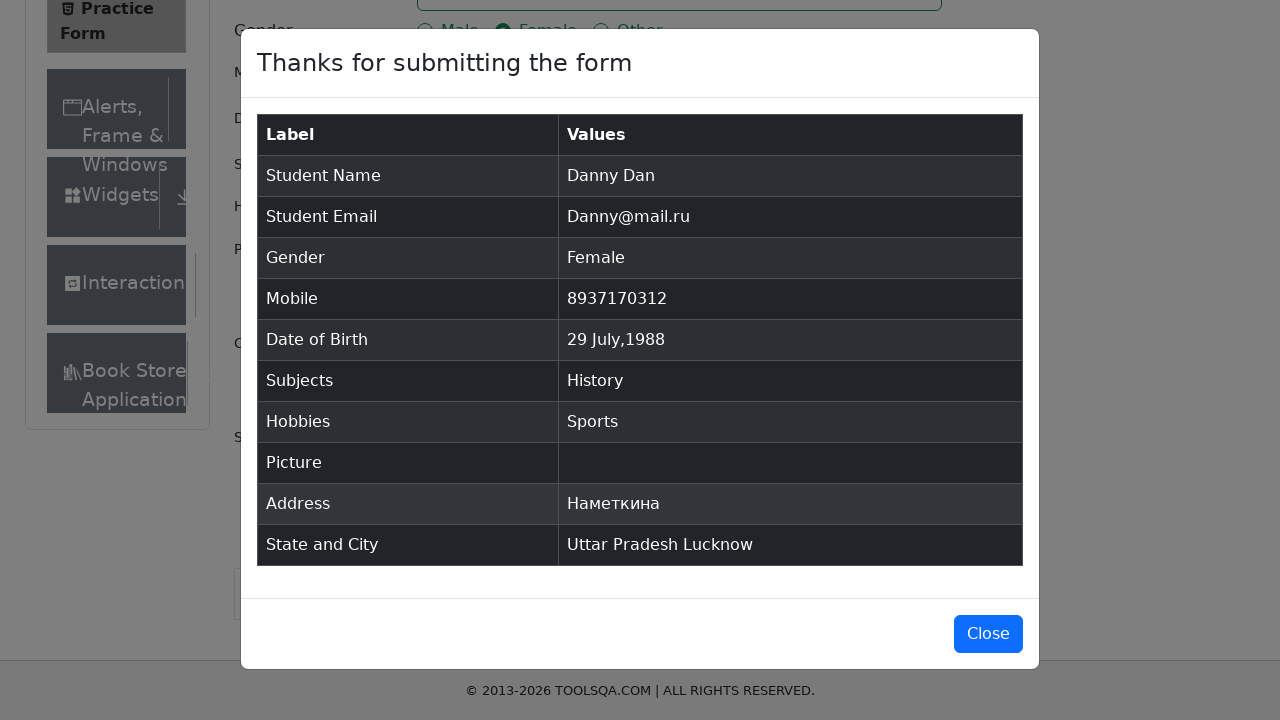

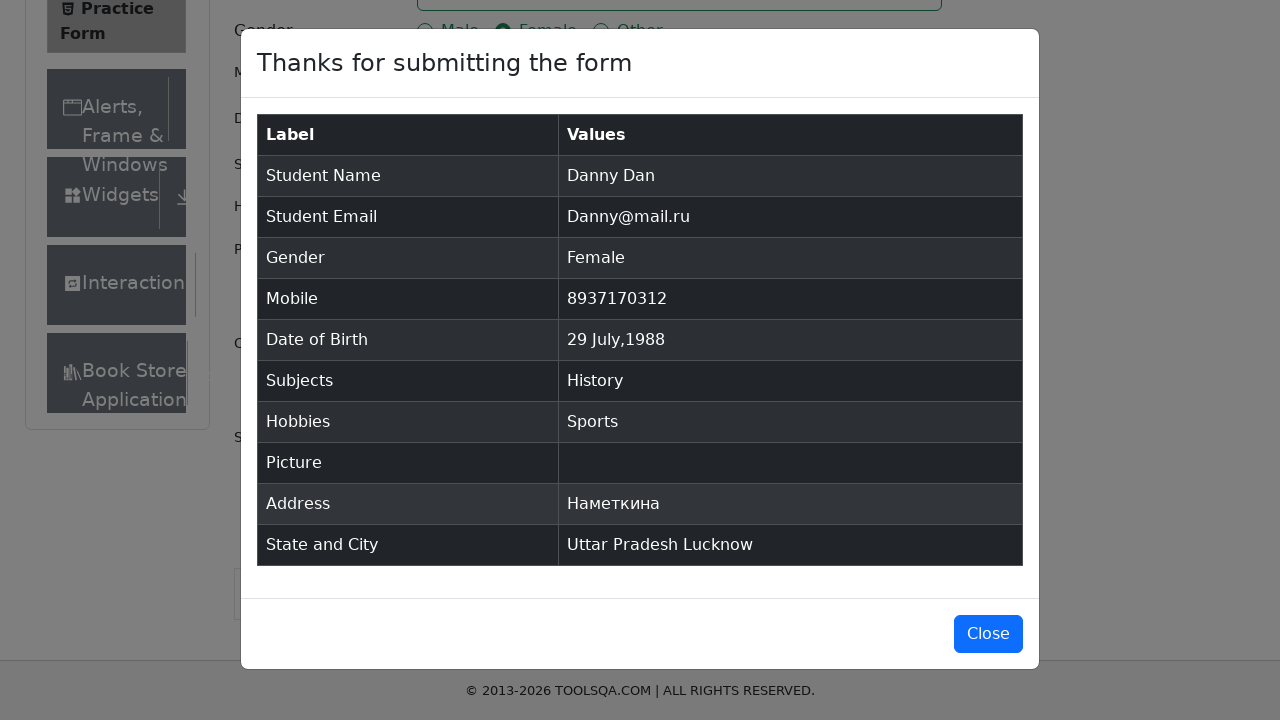